Tests drag and drop functionality by dragging a source element and dropping it onto a target element

Starting URL: http://jqueryui.com/droppable/

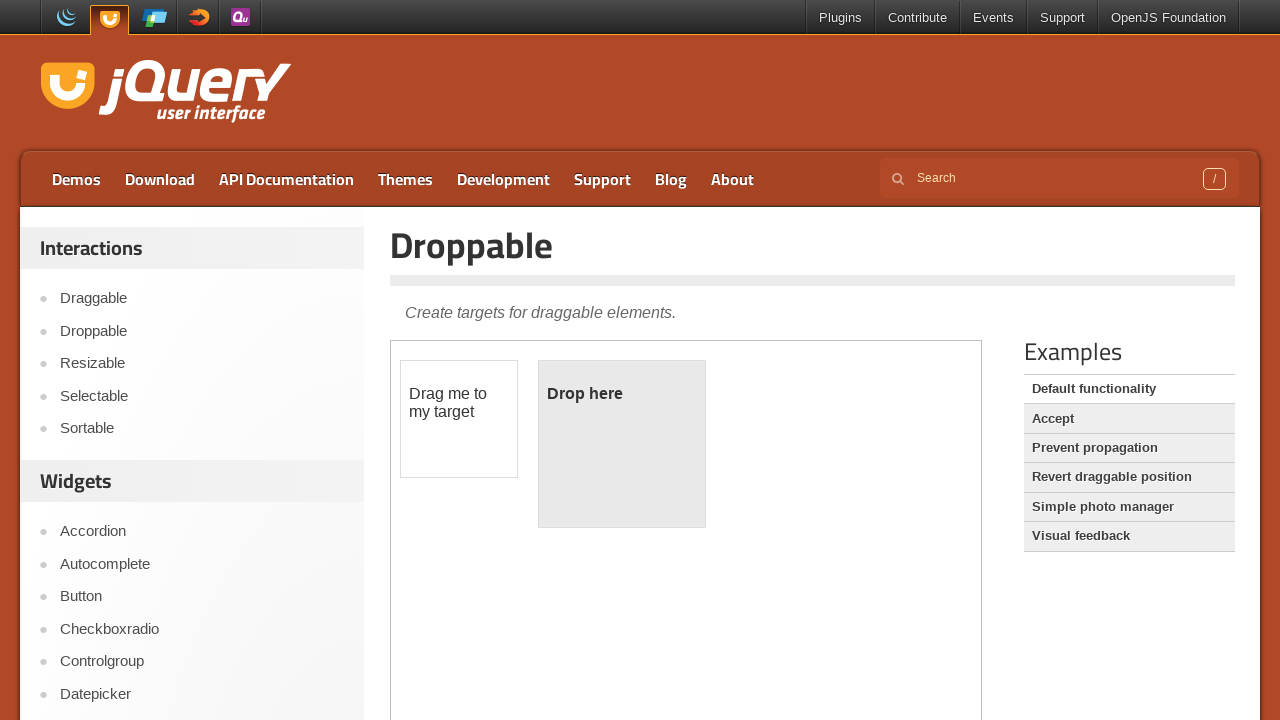

Navigated to jQuery UI droppable demo page
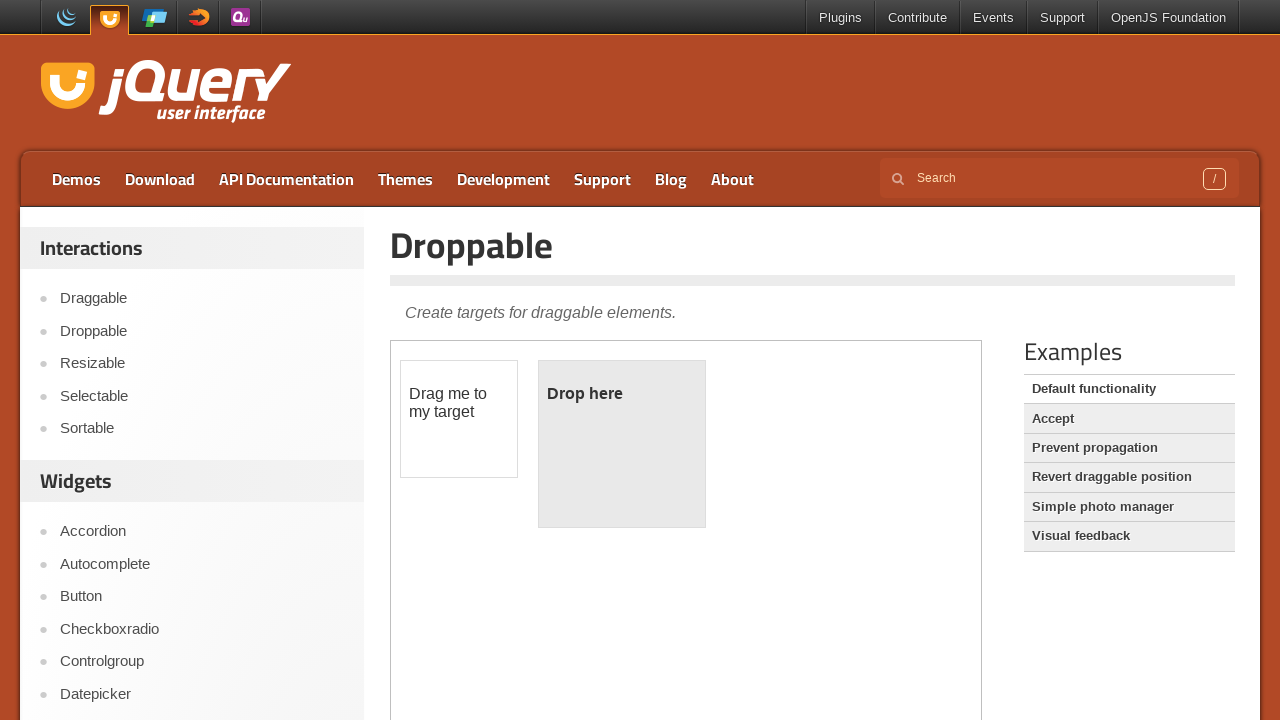

Located the iframe containing the drag and drop demo
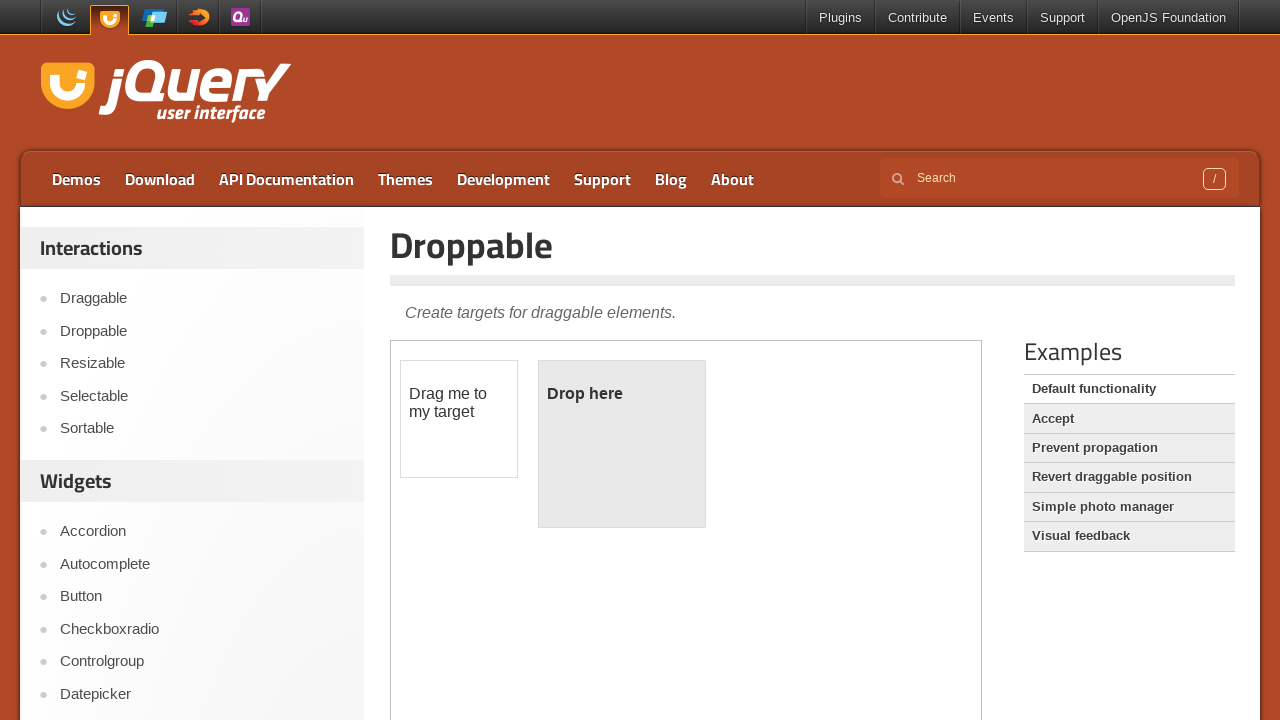

Located the draggable source element
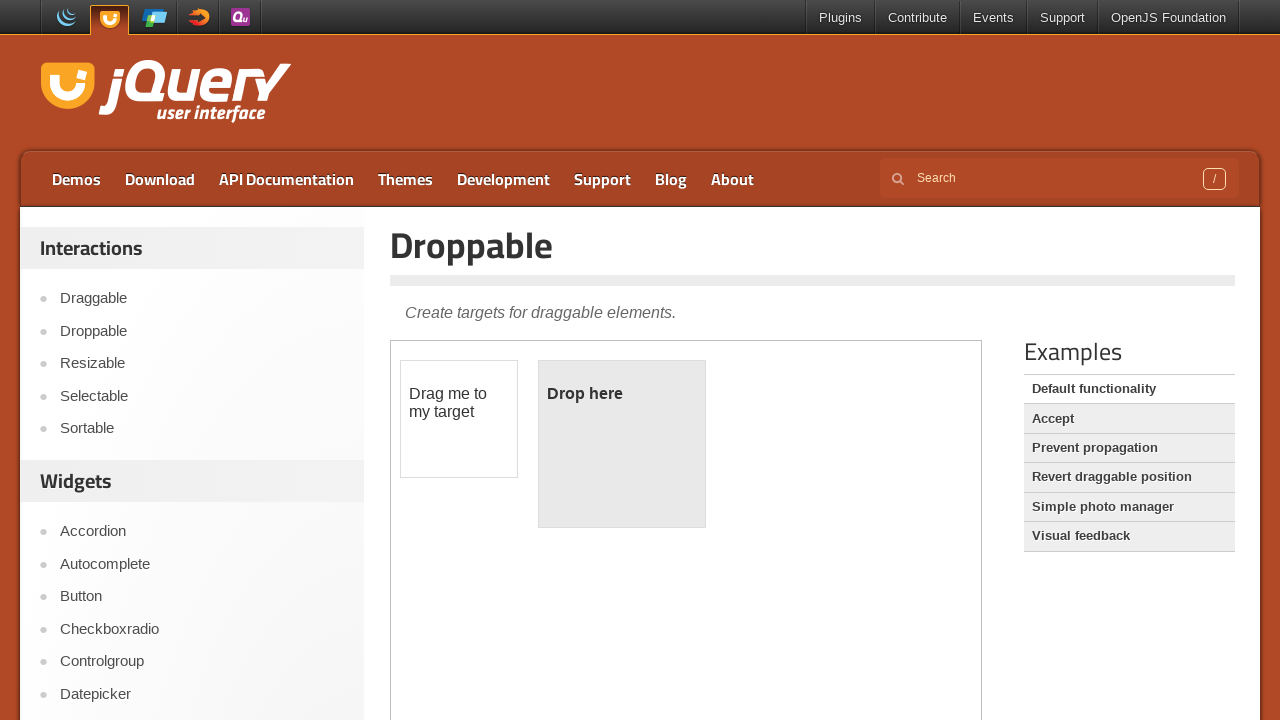

Located the droppable target element
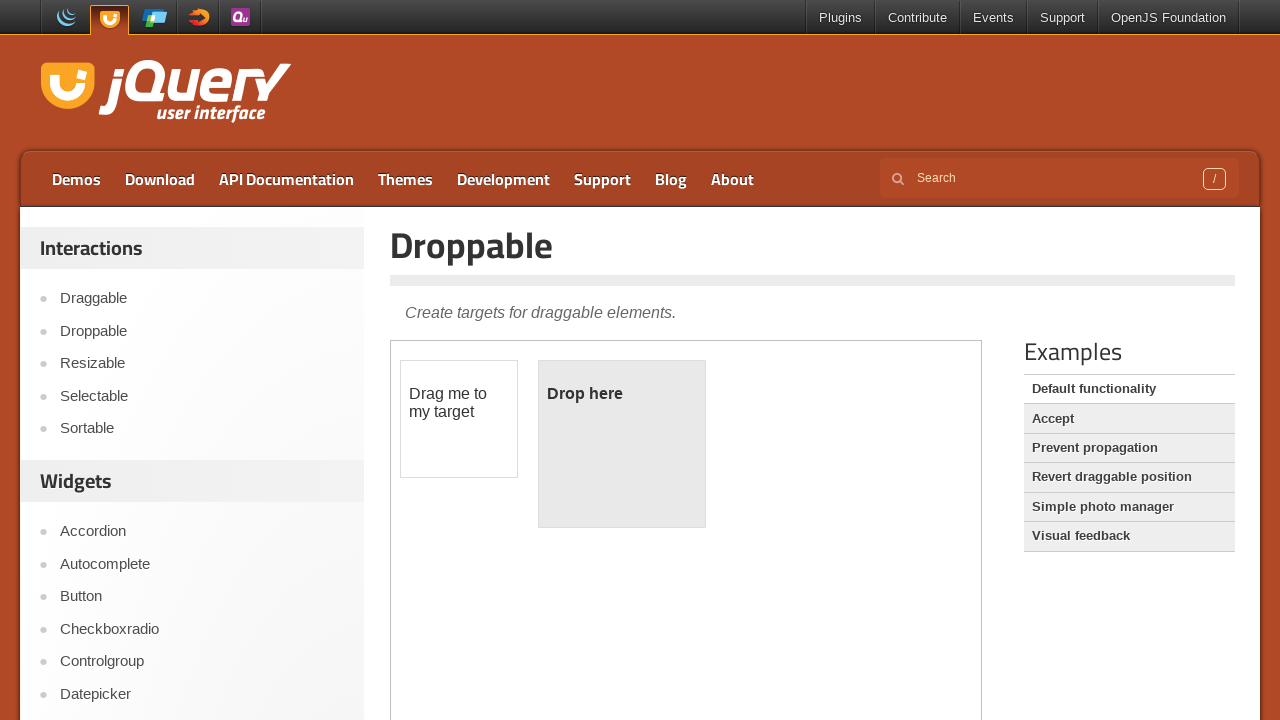

Dragged source element onto target element successfully at (622, 444)
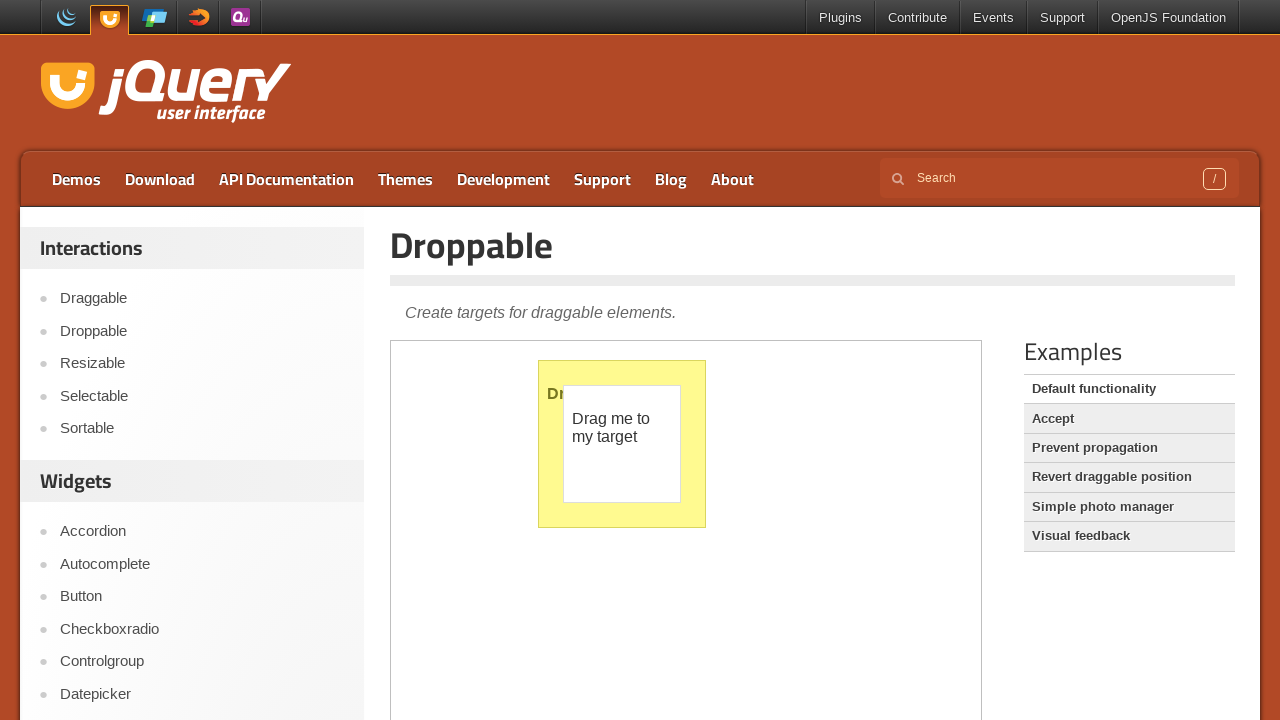

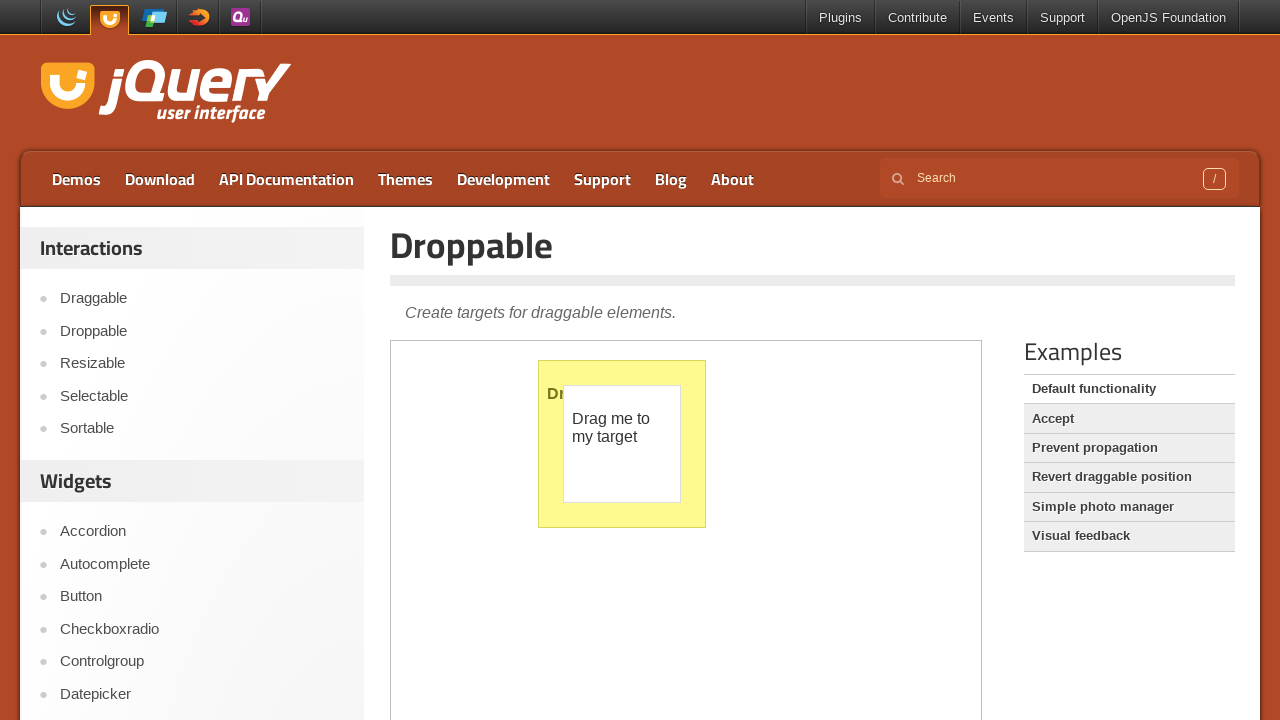